Tests a grocery shopping app by searching for products containing "ca", adding items to cart, and verifying the brand logo text.

Starting URL: https://rahulshettyacademy.com/seleniumPractise/#/

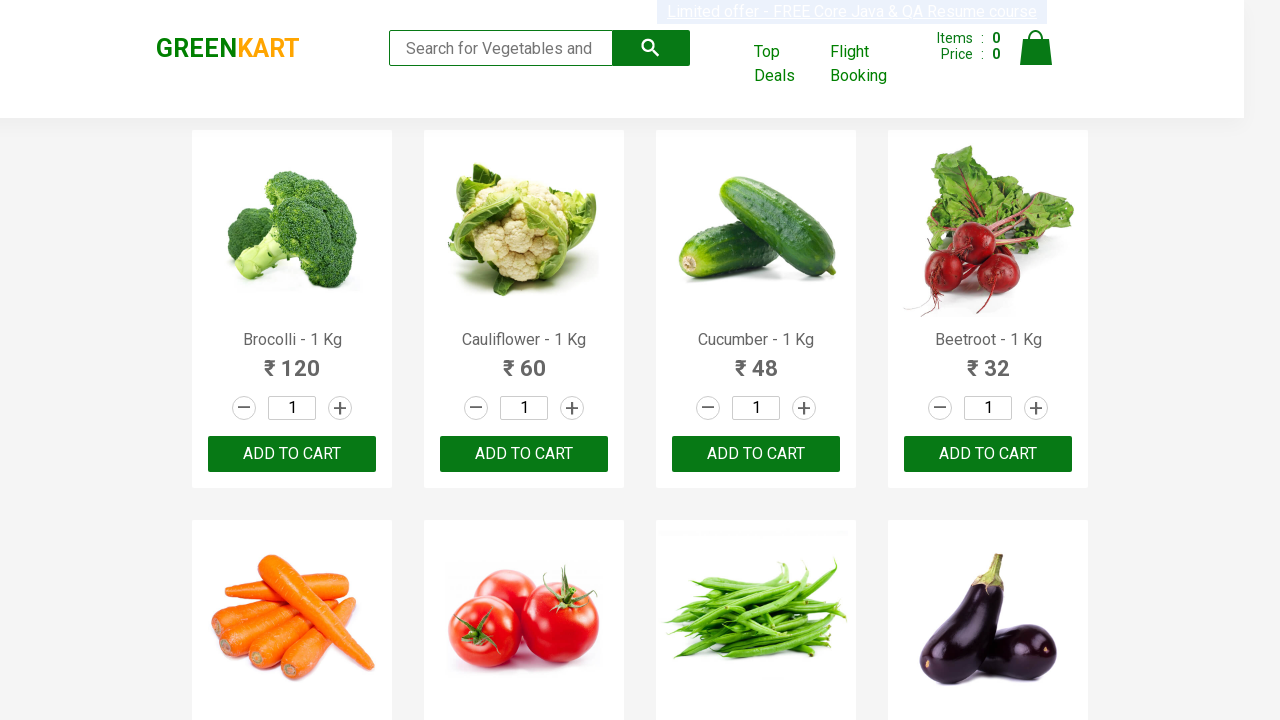

Filled search field with 'ca' to find products on .search-keyword
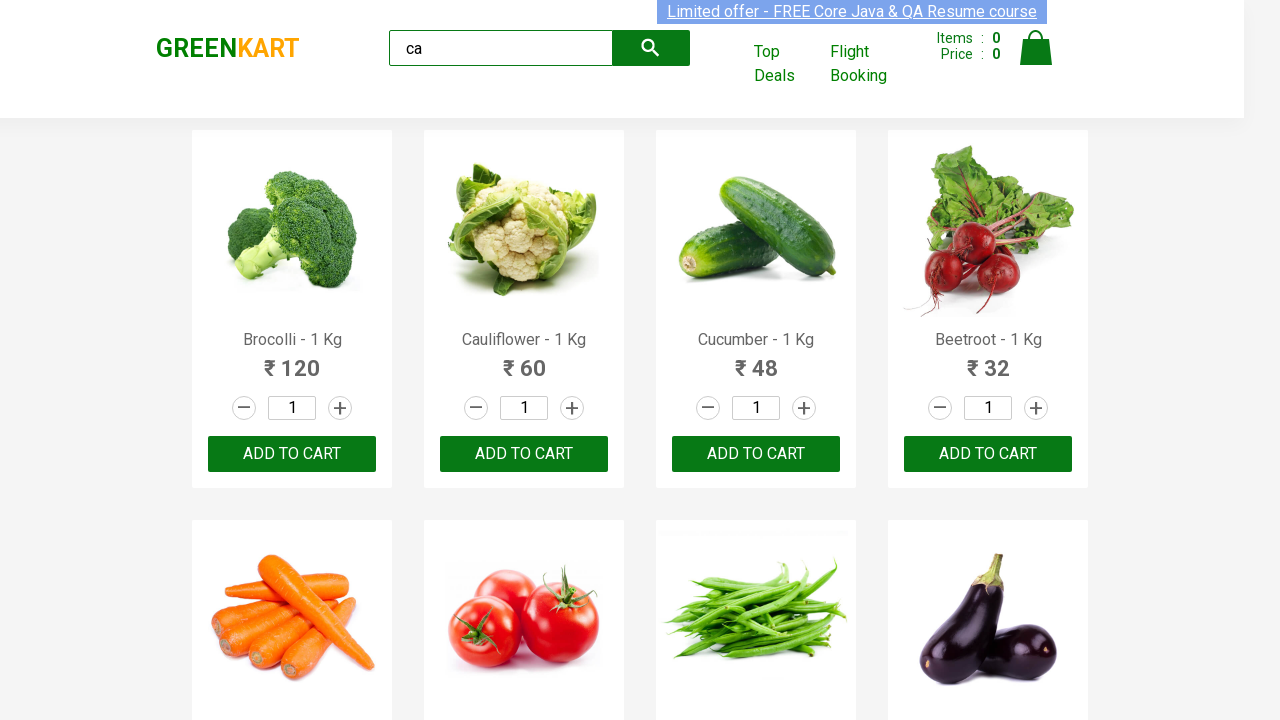

Waited 2 seconds for products to load
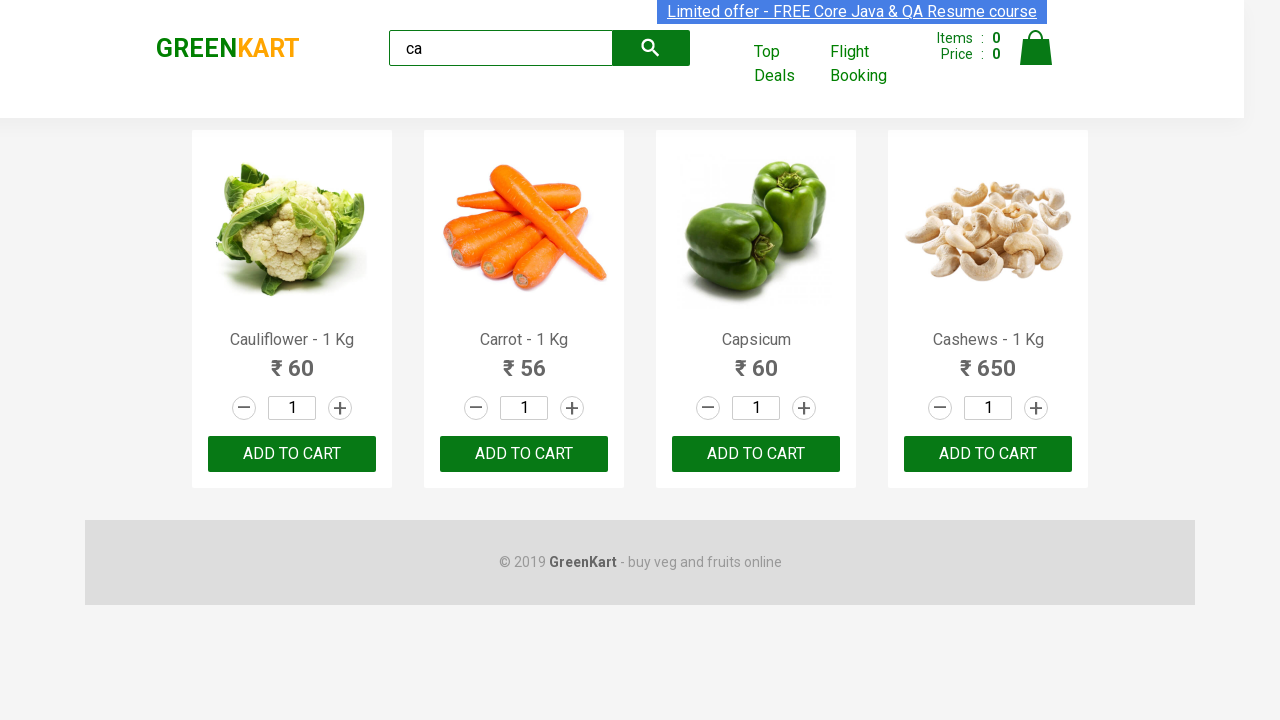

Clicked 'ADD TO CART' button on the third visible product at (756, 454) on .product:visible >> nth=2 >> text=ADD TO CART
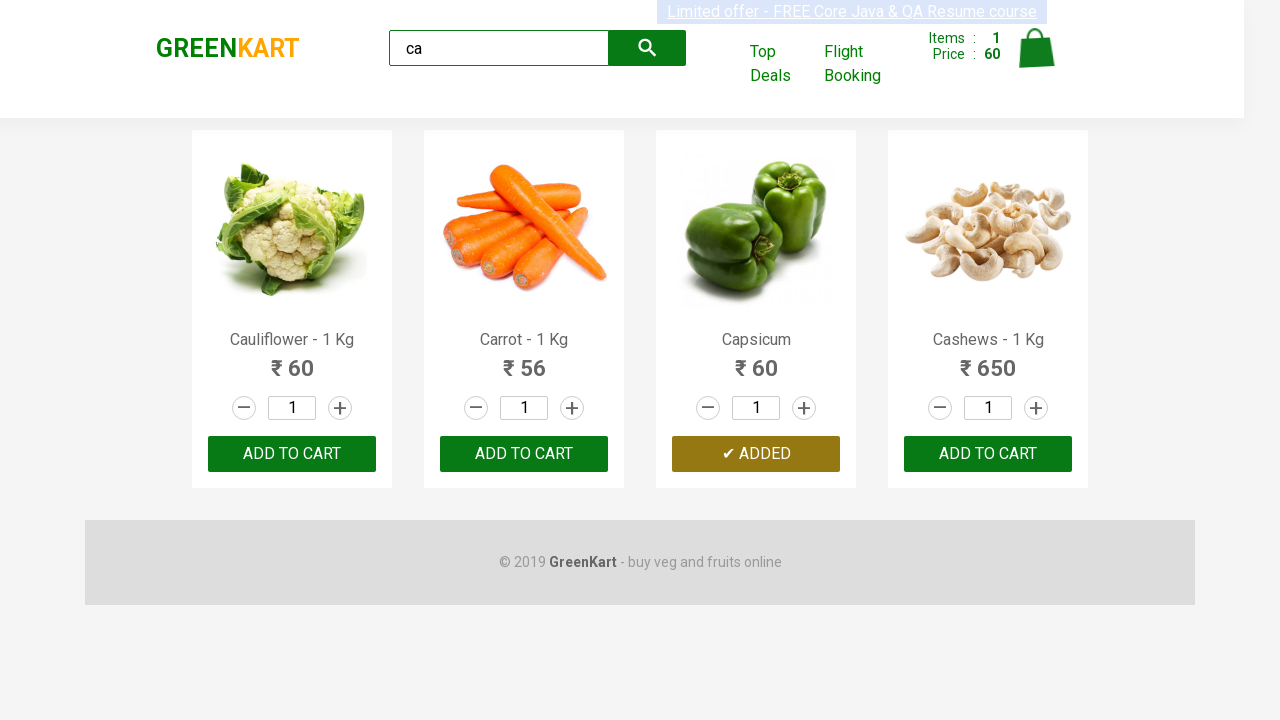

Found and clicked 'ADD TO CART' for Cashews product at (988, 454) on .products .product >> nth=3 >> button
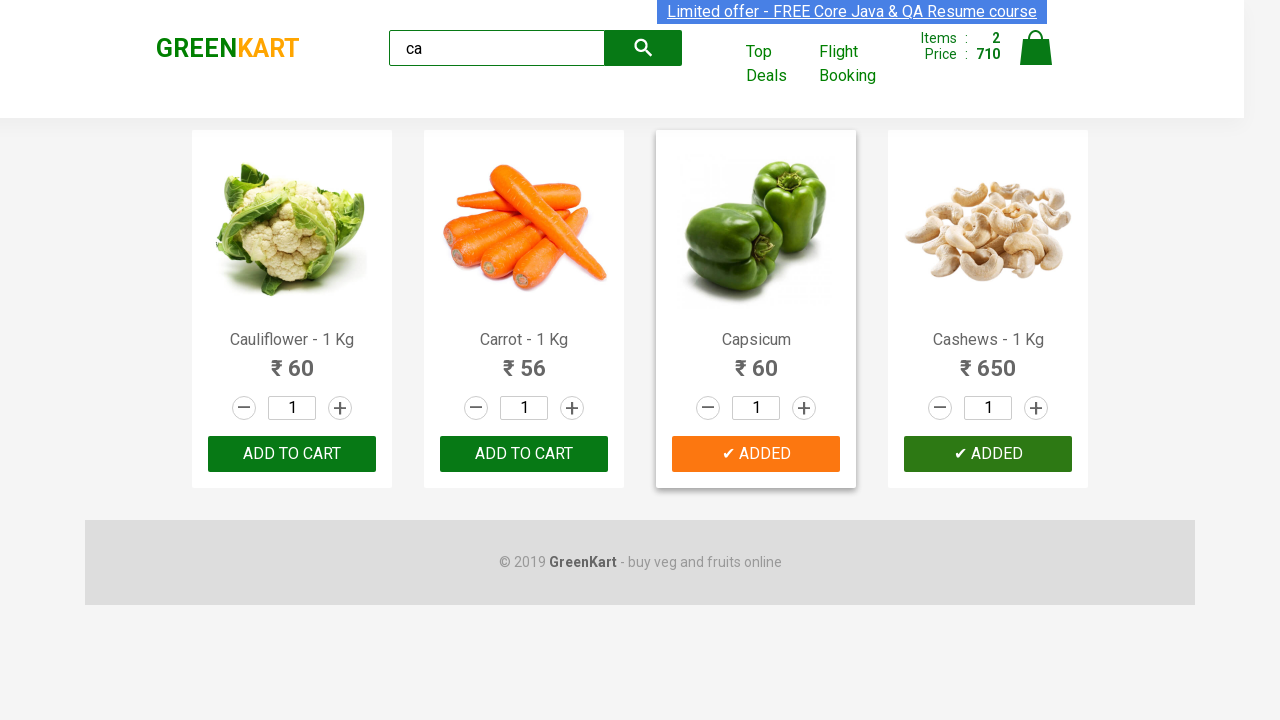

Verified brand logo text is 'GREENKART'
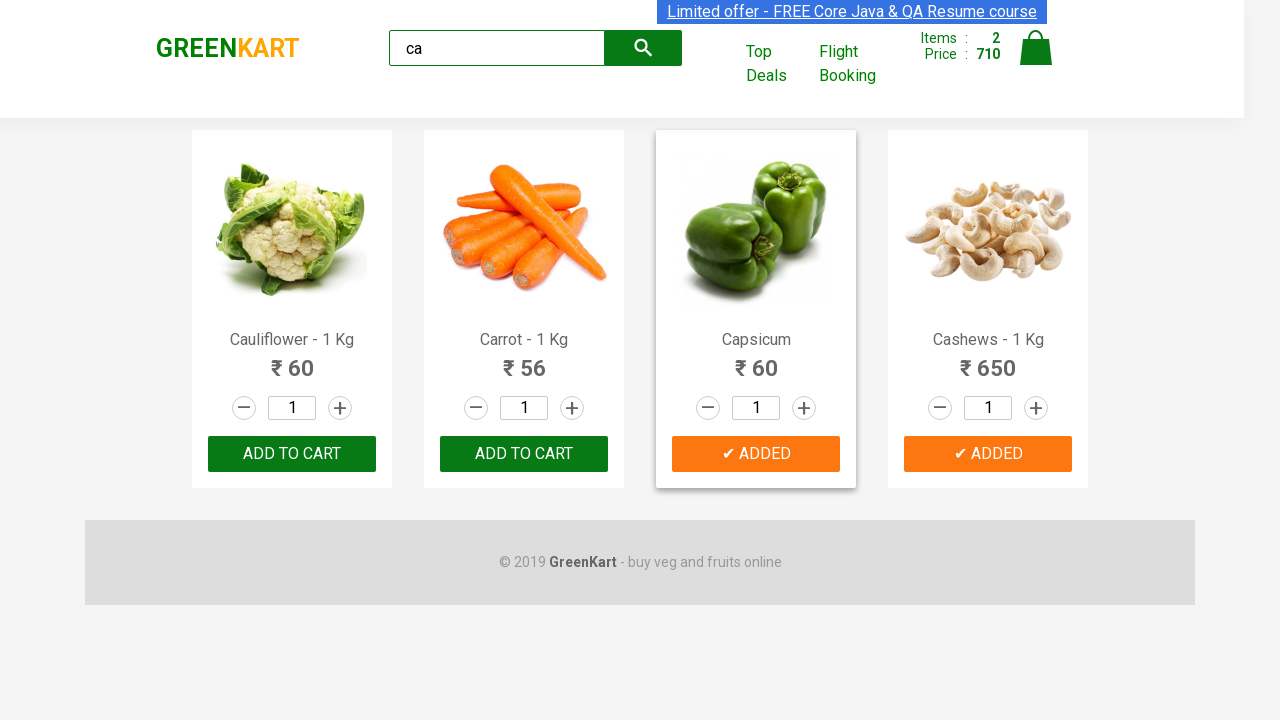

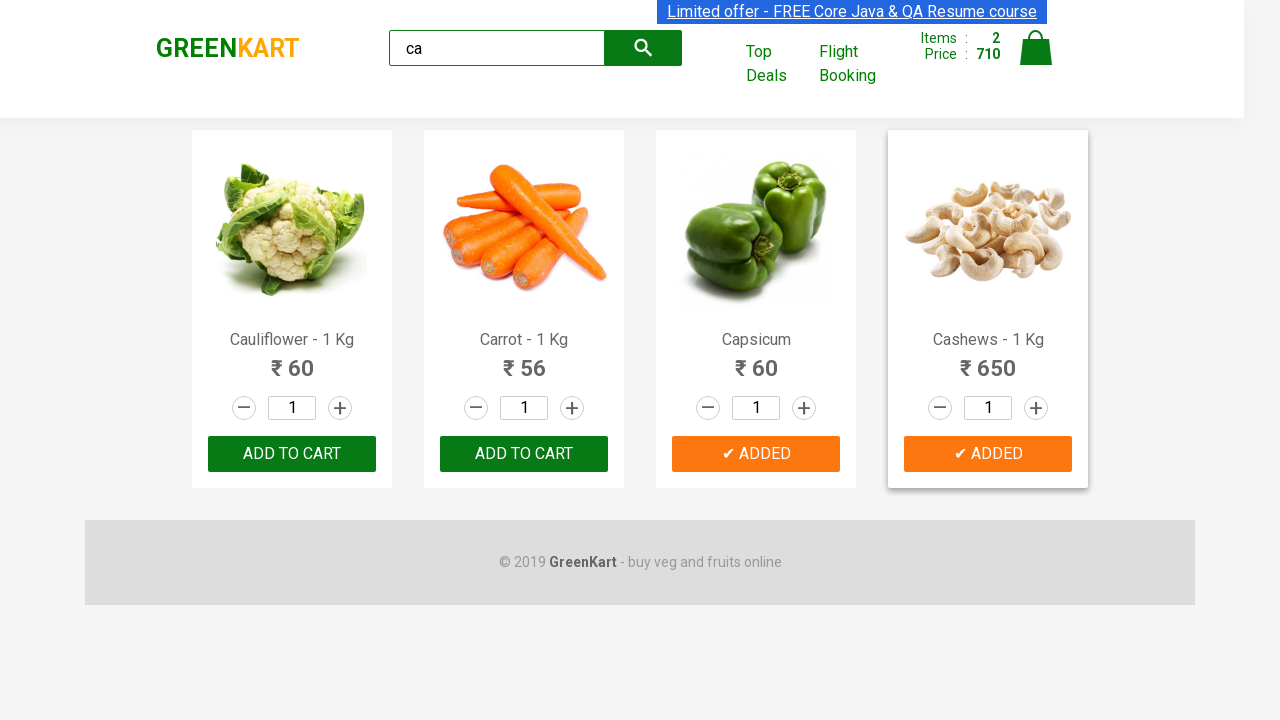